Tests dynamic loading functionality by navigating to Example 2, clicking the start button, and waiting for the dynamically loaded content to appear

Starting URL: https://the-internet.herokuapp.com/dynamic_loading

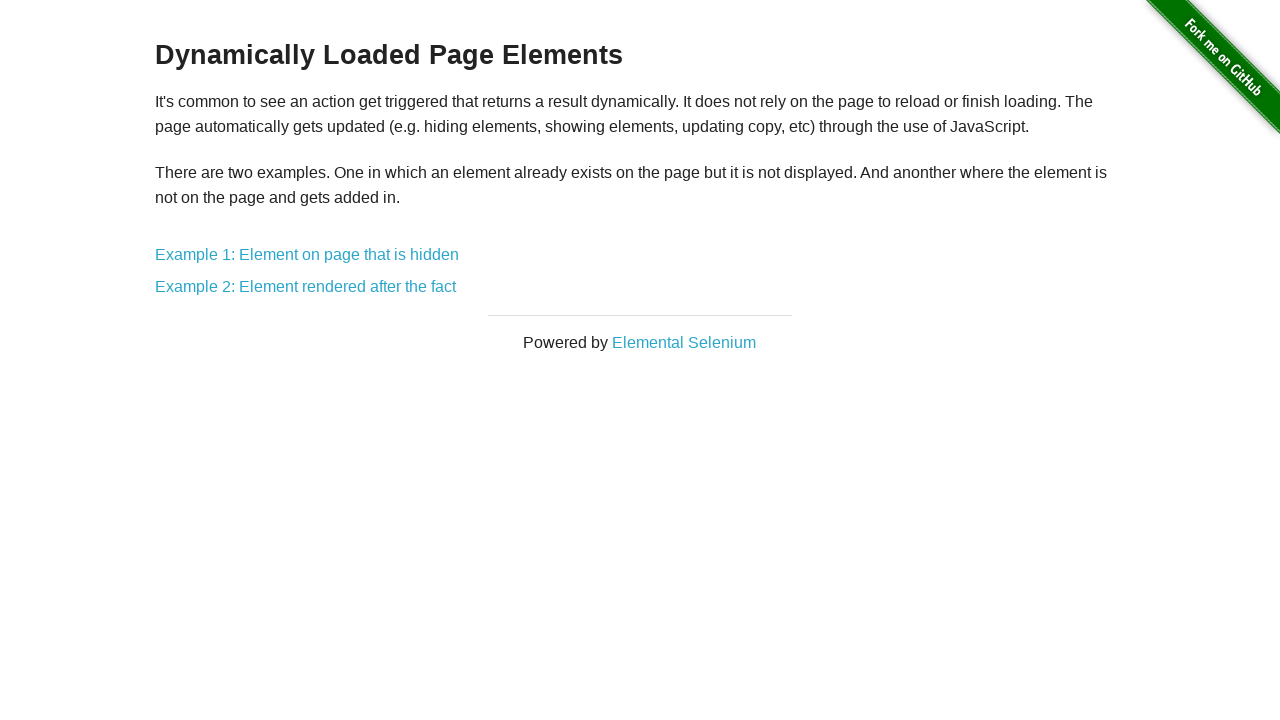

Clicked on 'Example 2: Element rendered after the fact' link at (306, 287) on text=Example 2: Element rendered after the fact
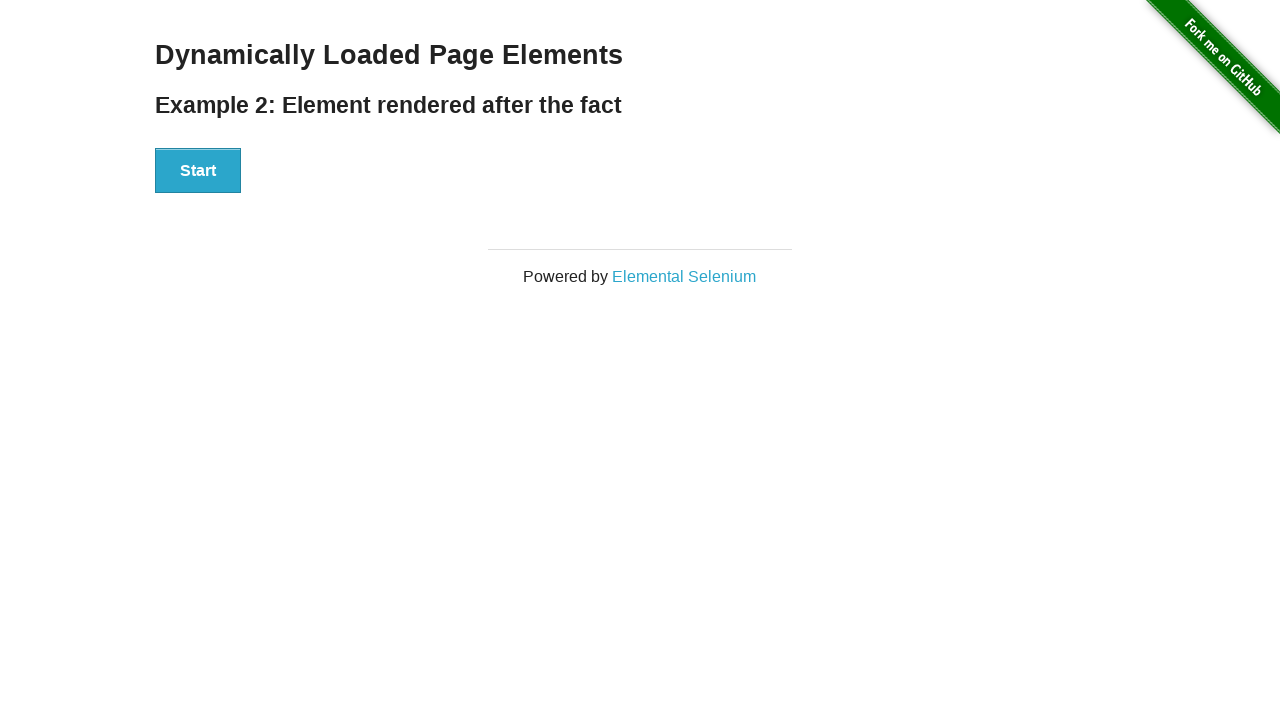

Clicked the start button to initiate dynamic loading at (198, 171) on #start button
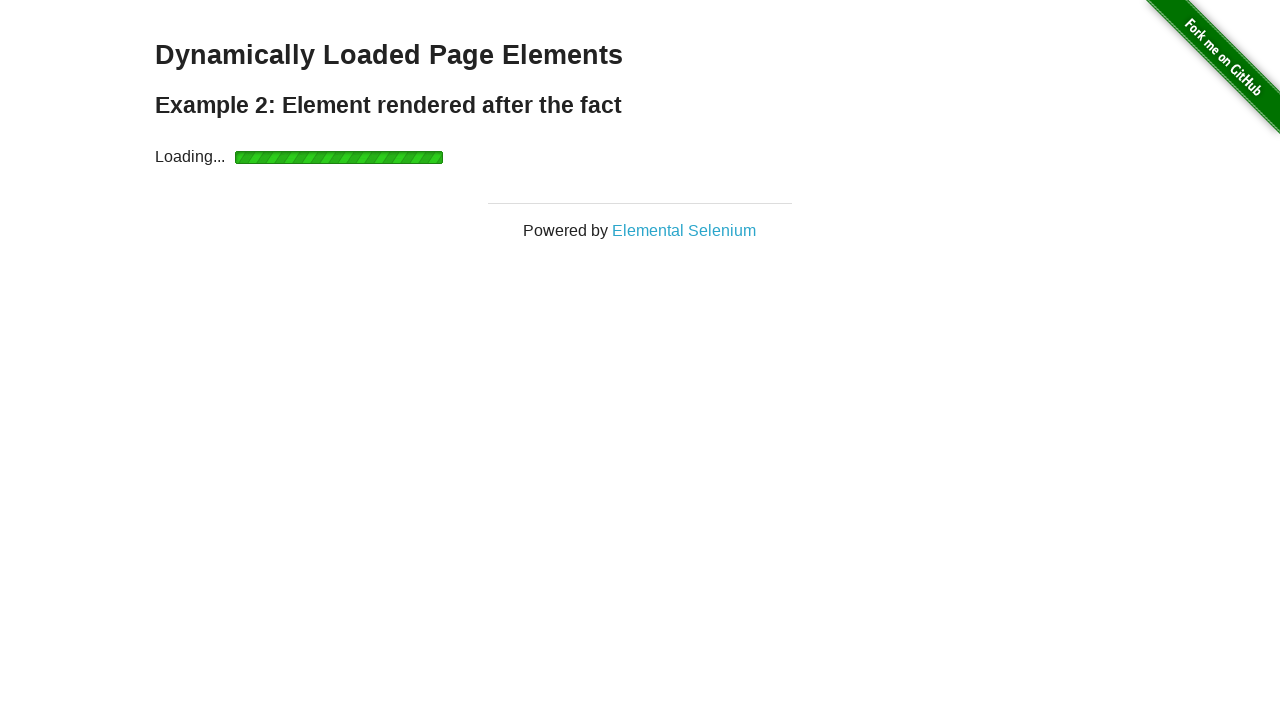

Dynamically loaded content appeared with finish text
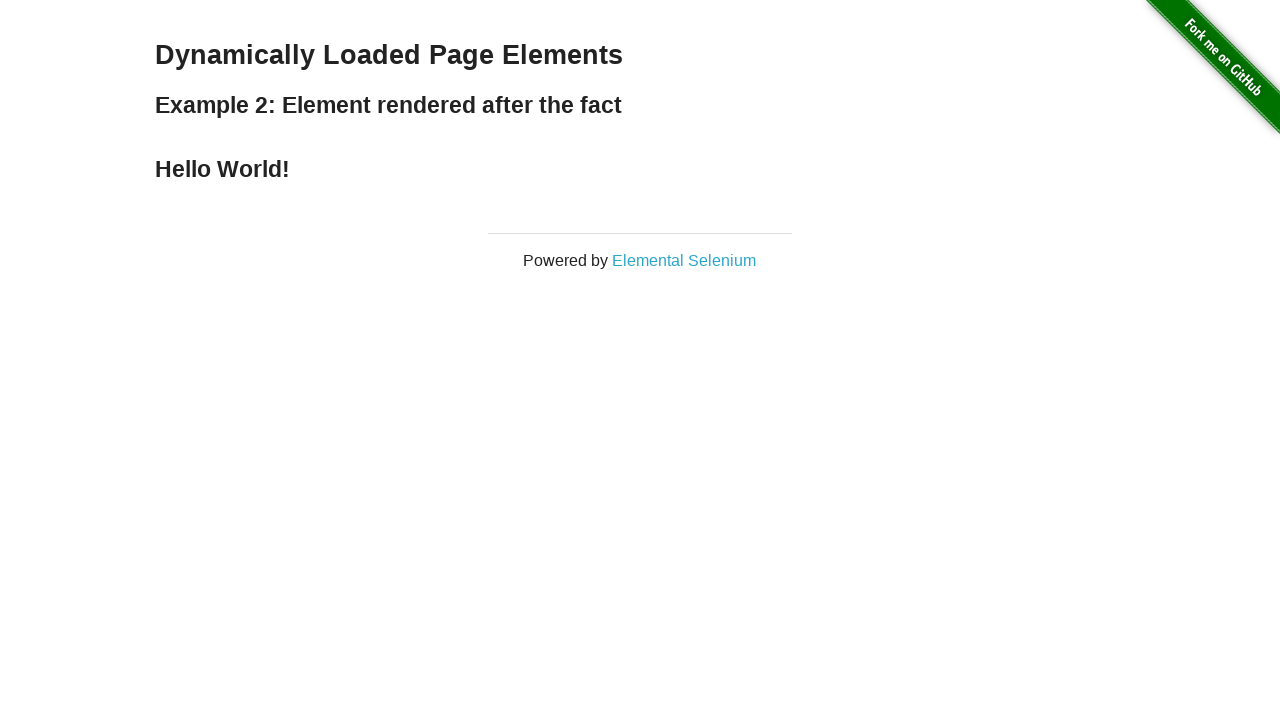

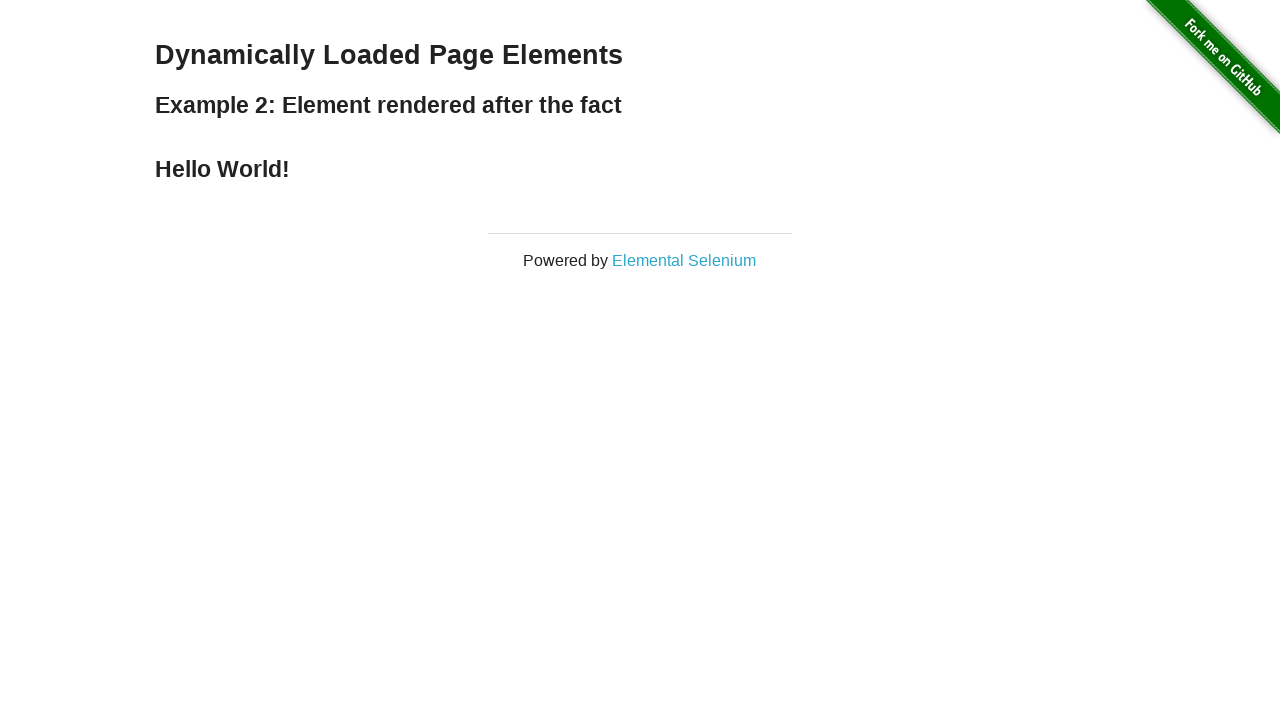